Tests radio button interaction on an HTML forms tutorial page by clicking a specific radio button, counting radio buttons in a group, and then selecting a radio button by index position.

Starting URL: http://www.echoecho.com/htmlforms10.htm

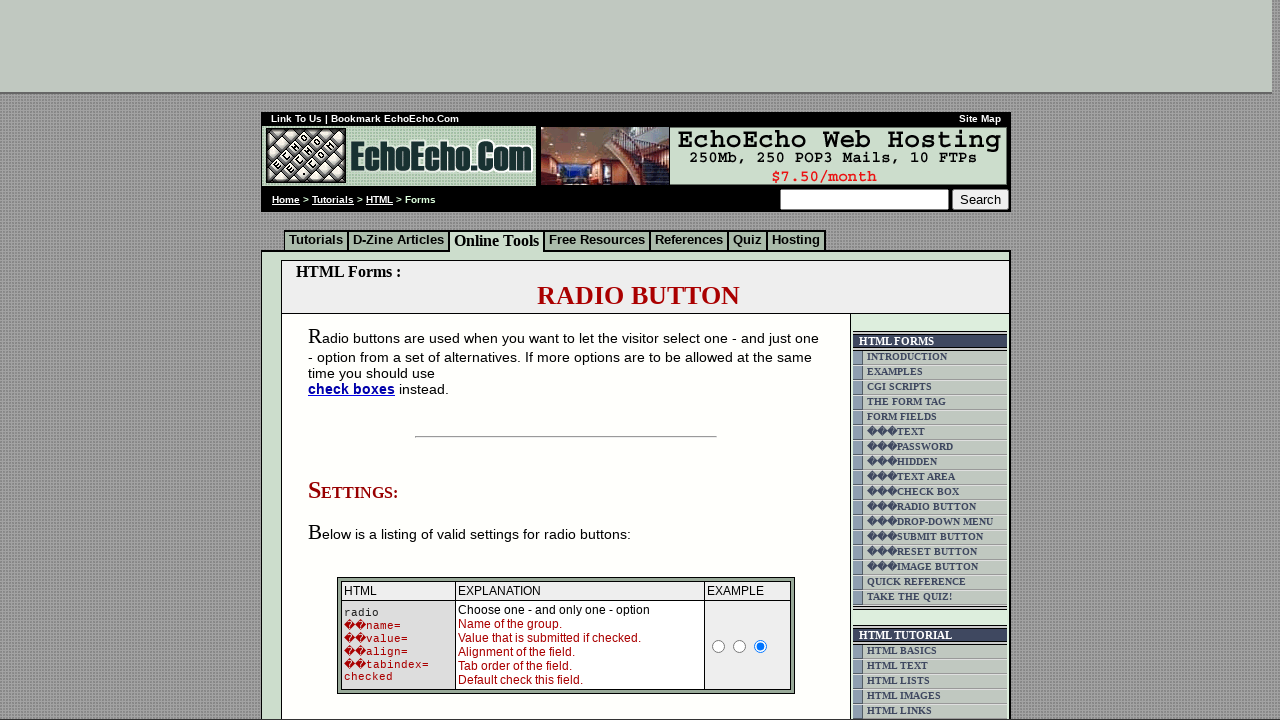

Navigated to HTML forms tutorial page
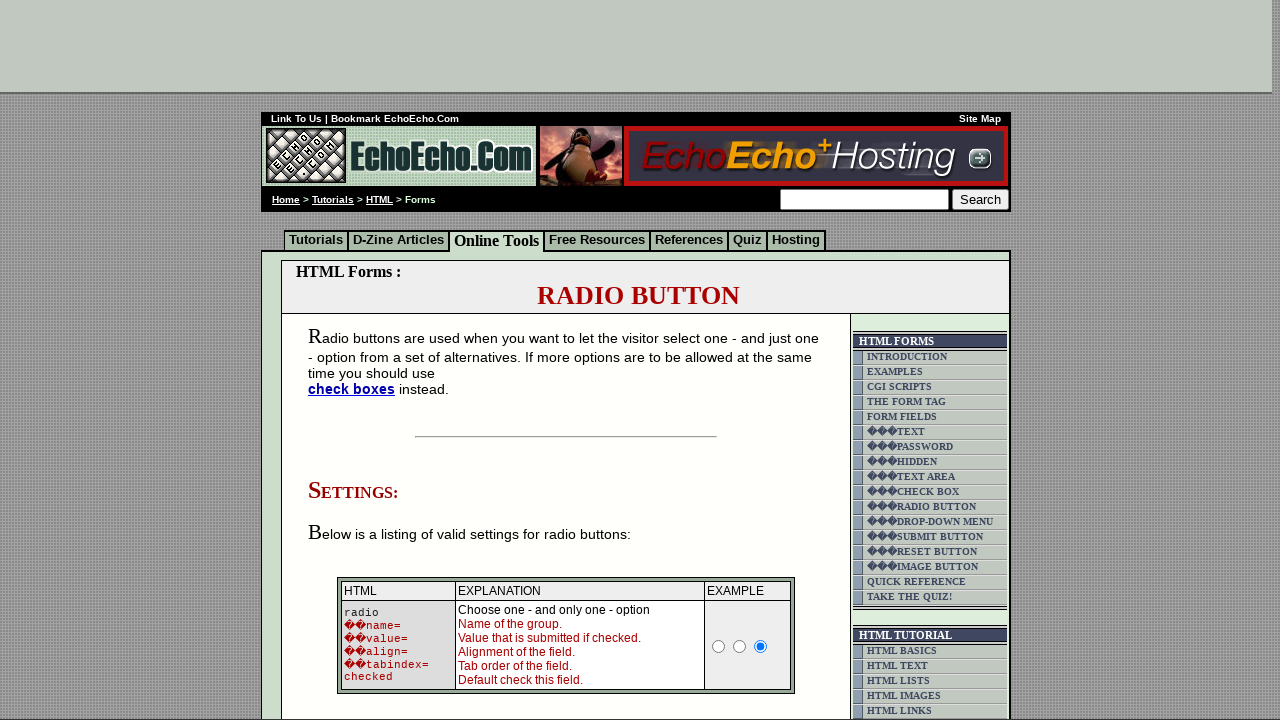

Clicked the 'Butter' radio button at (356, 360) on input[value='Butter']
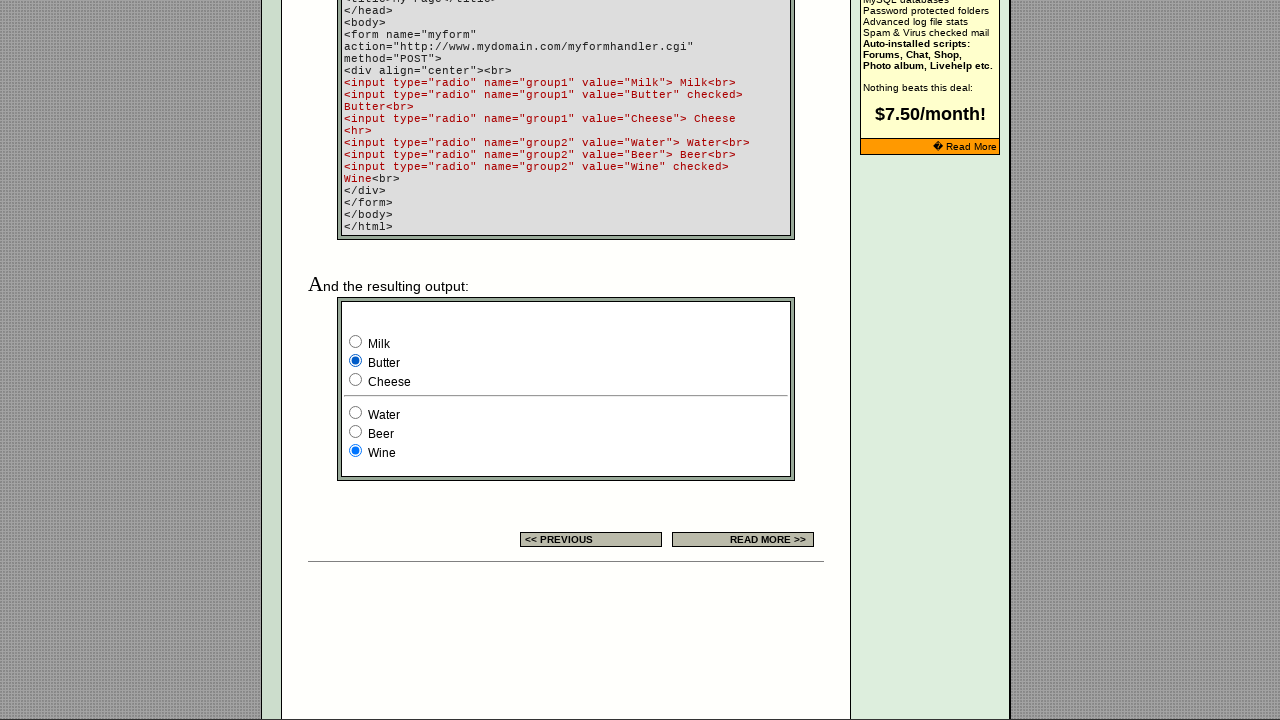

Located all radio buttons in group1
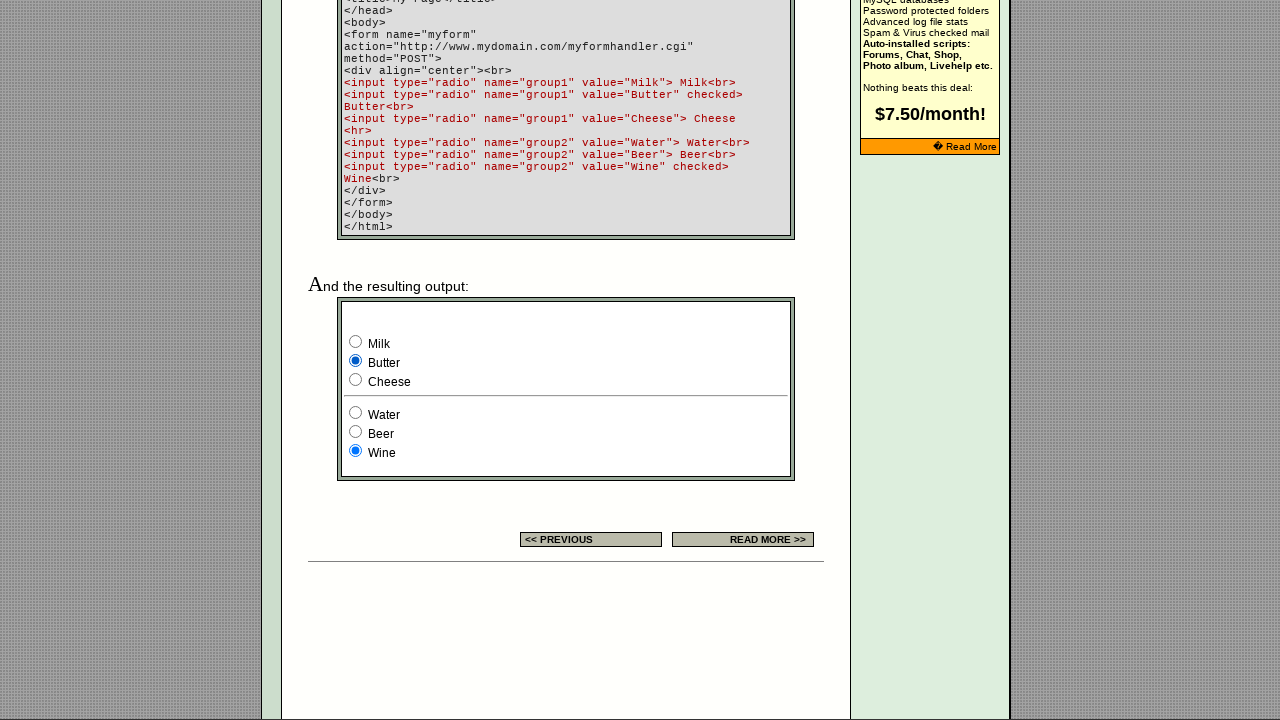

Counted radio buttons: 3 total
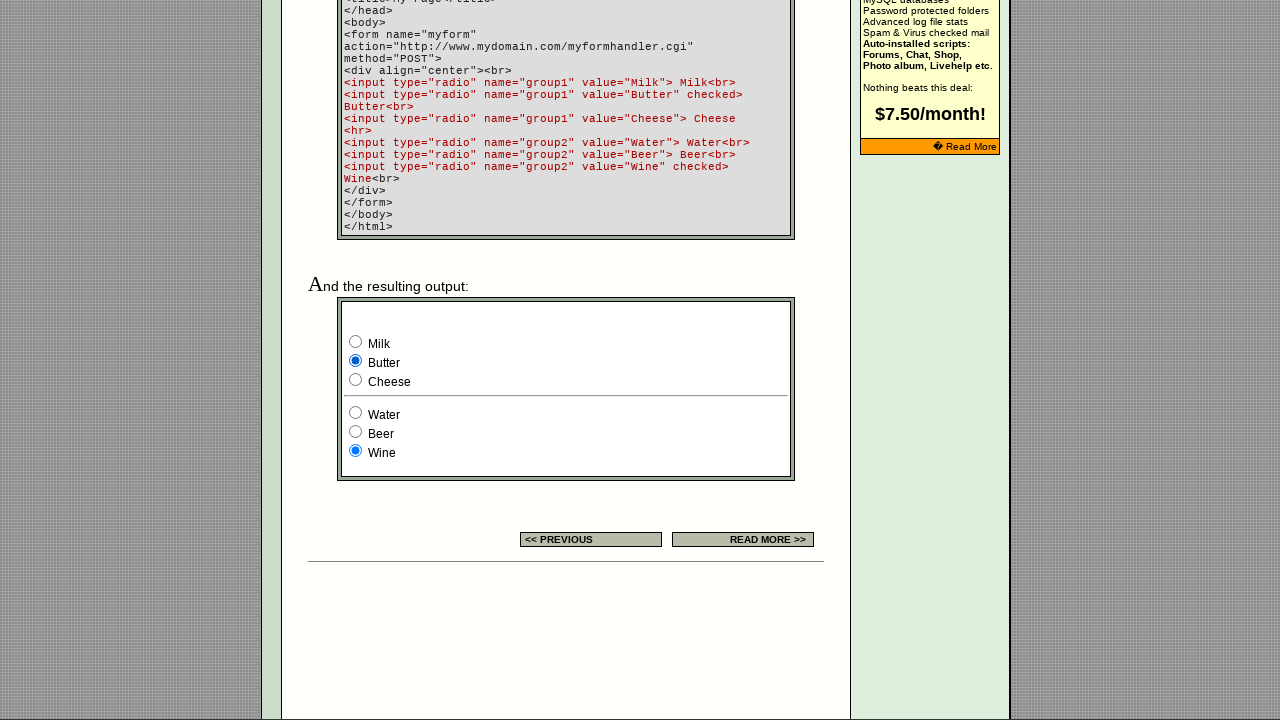

Clicked the third radio button (index 2) at (356, 380) on input[name='group1'] >> nth=2
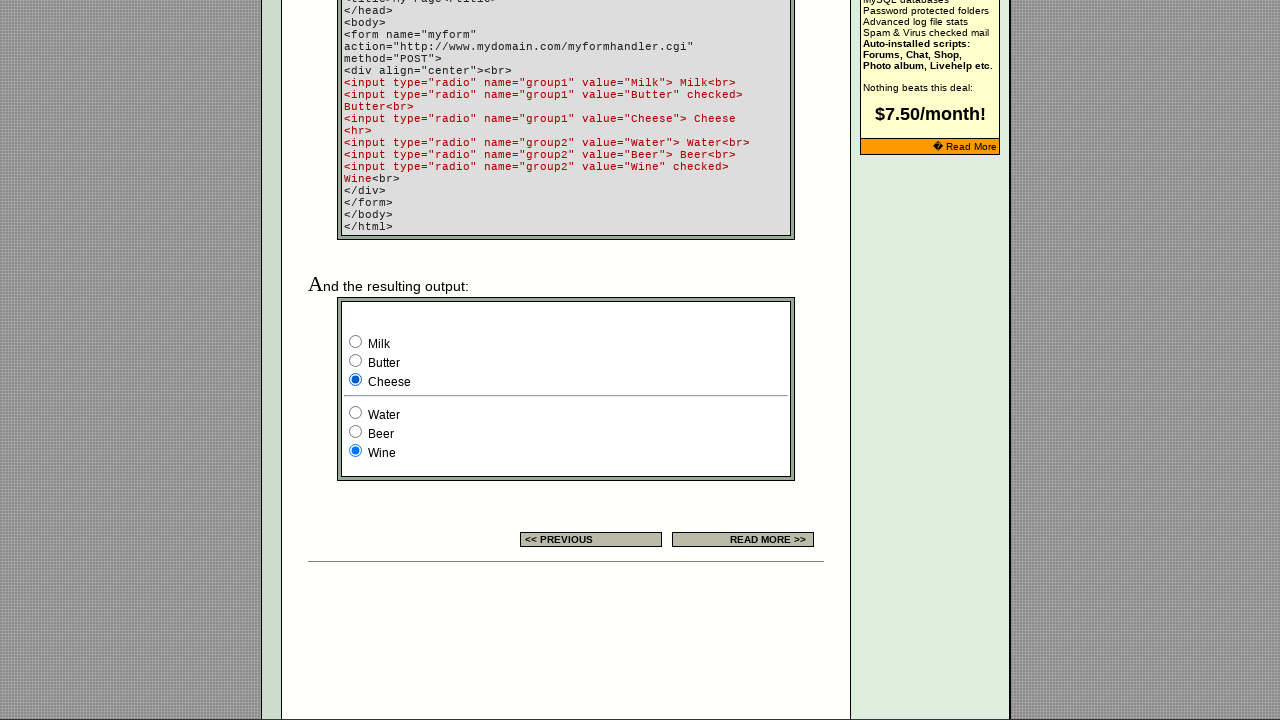

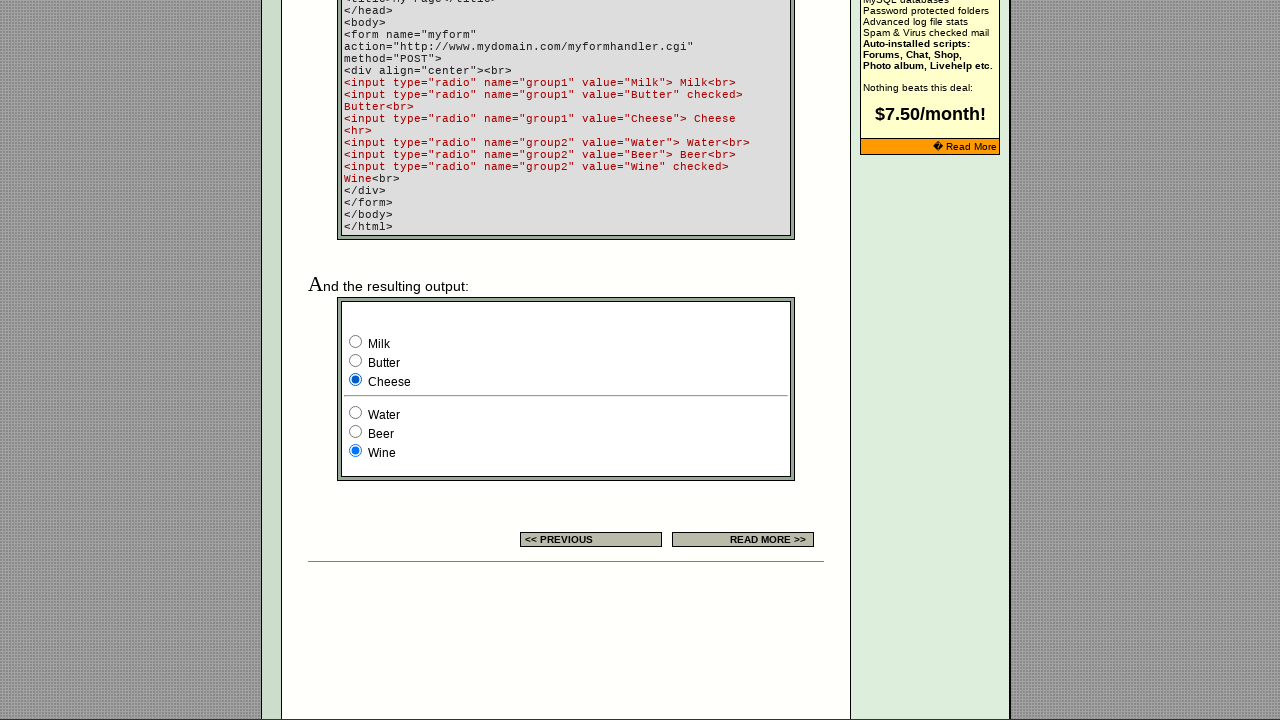